Tests the challenging DOM page by clicking three different styled buttons and verifying table data is present

Starting URL: https://the-internet.herokuapp.com/challenging_dom

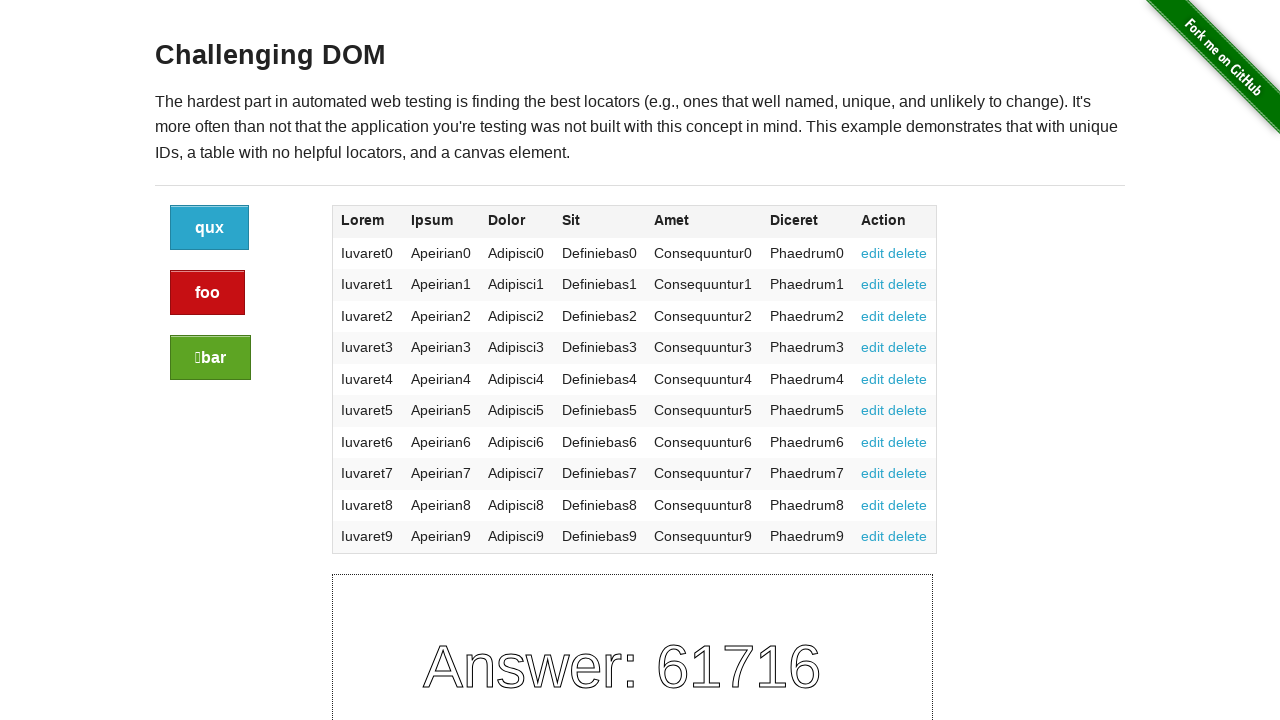

Navigated to challenging DOM page
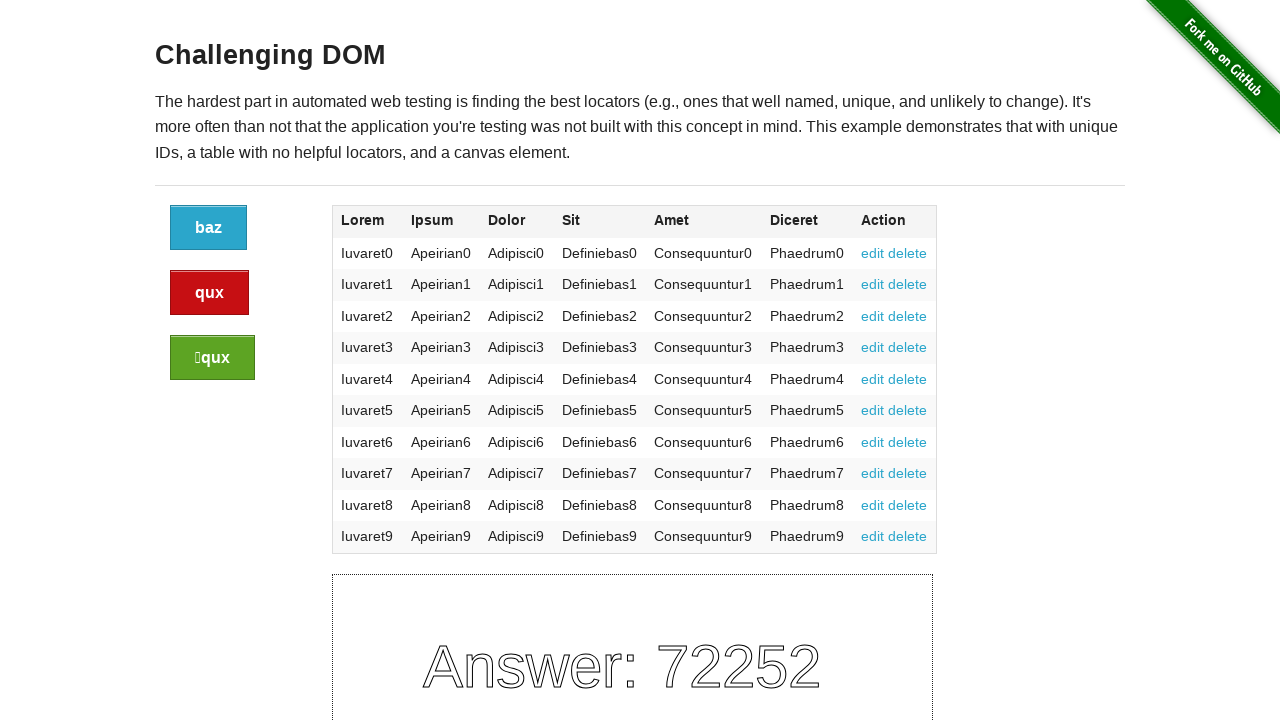

Clicked the blue button at (208, 228) on a.button:not(.alert):not(.success)
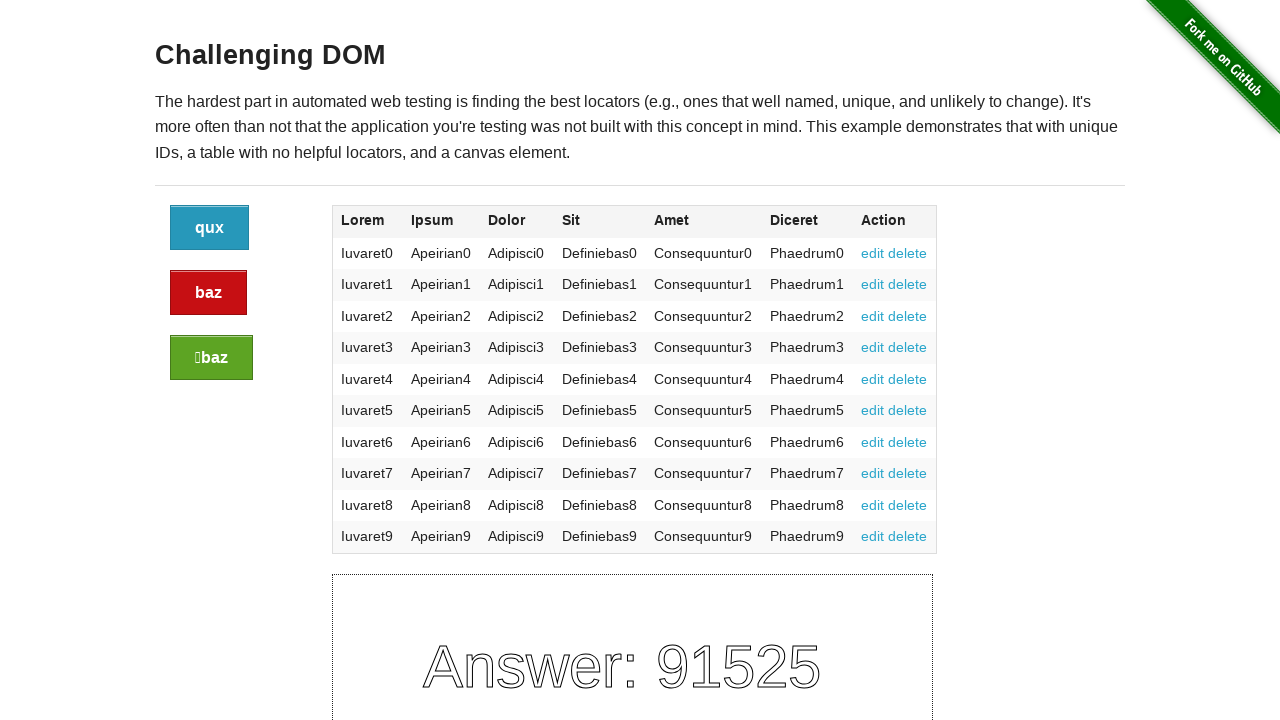

Clicked the red/alert button at (208, 293) on a.button.alert
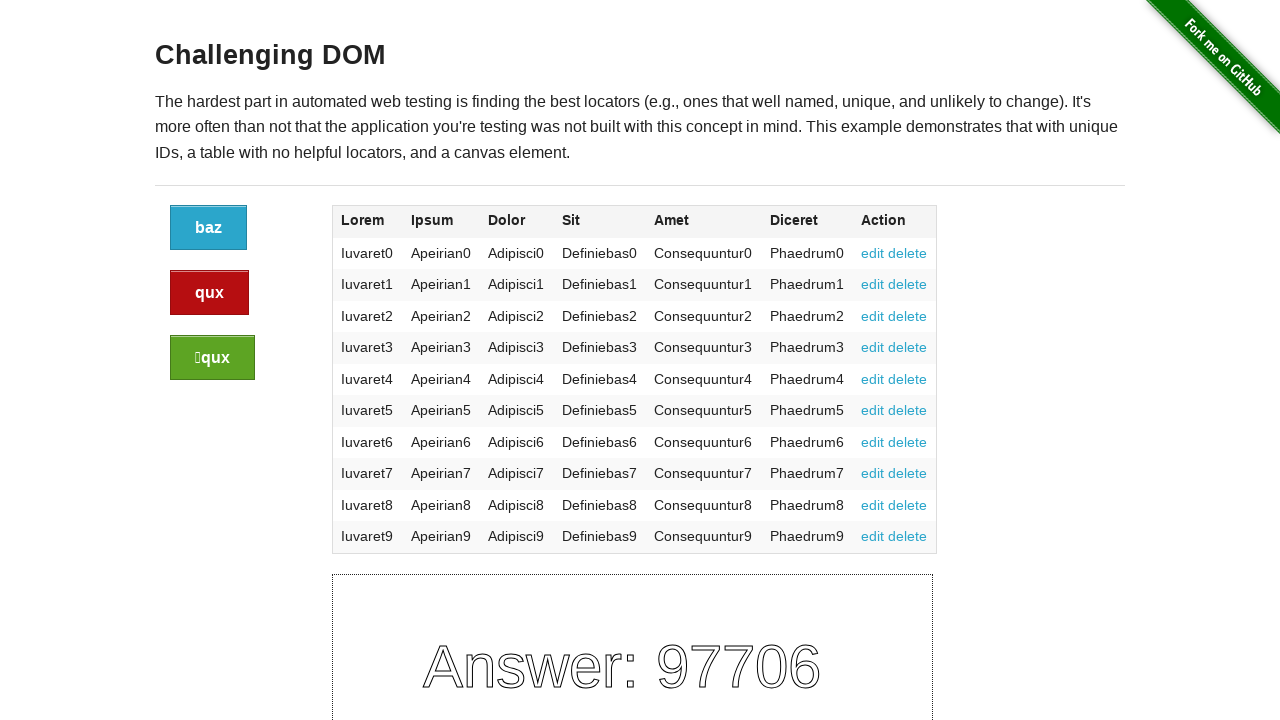

Clicked the green/success button at (212, 358) on a.button.success
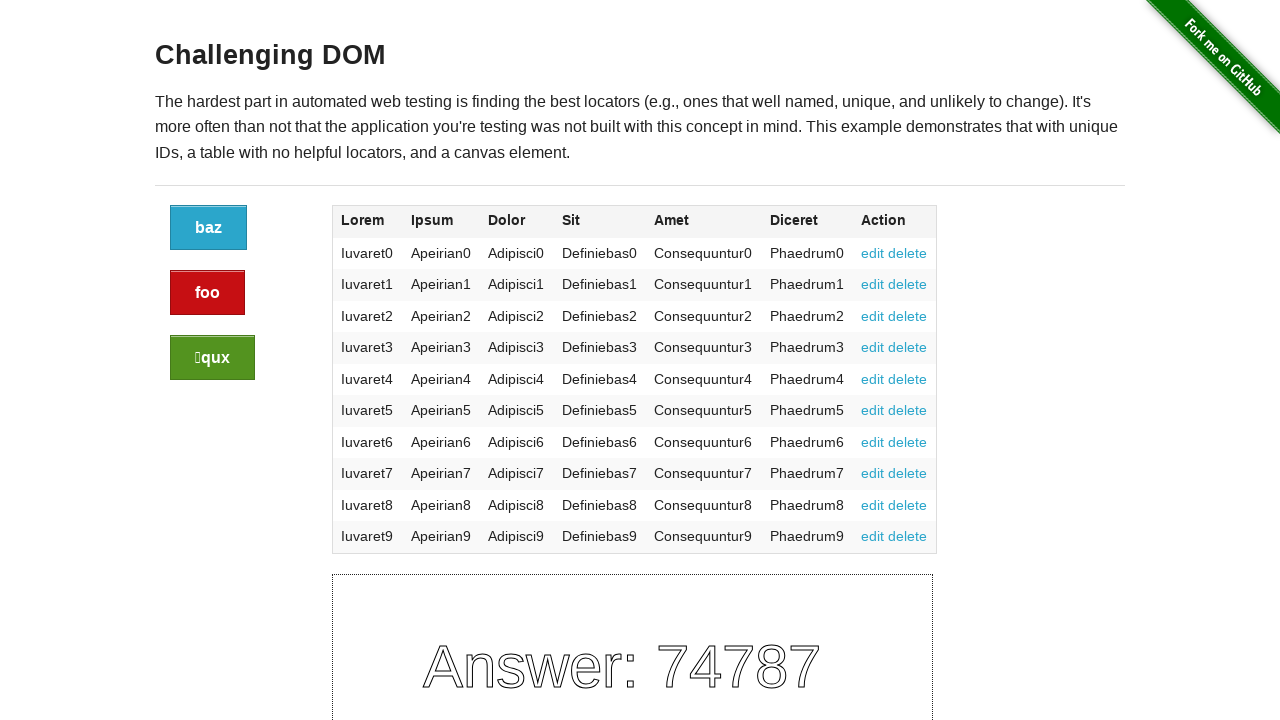

Verified table data is present
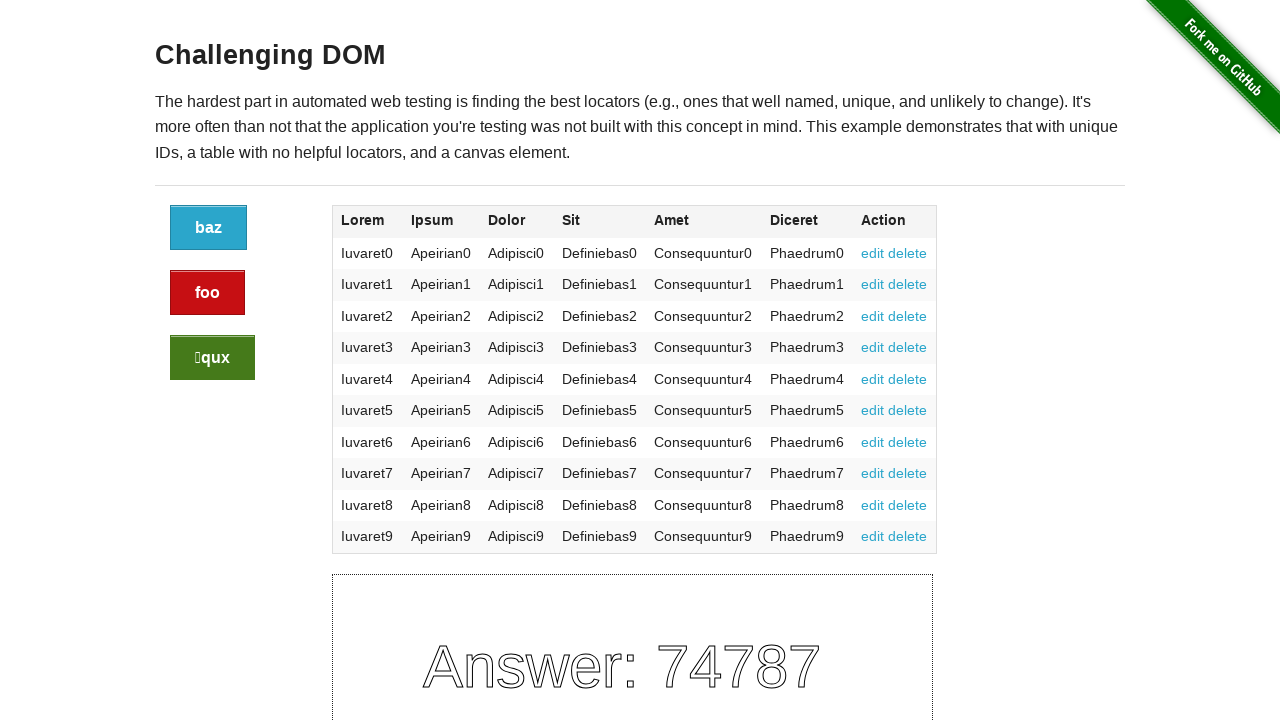

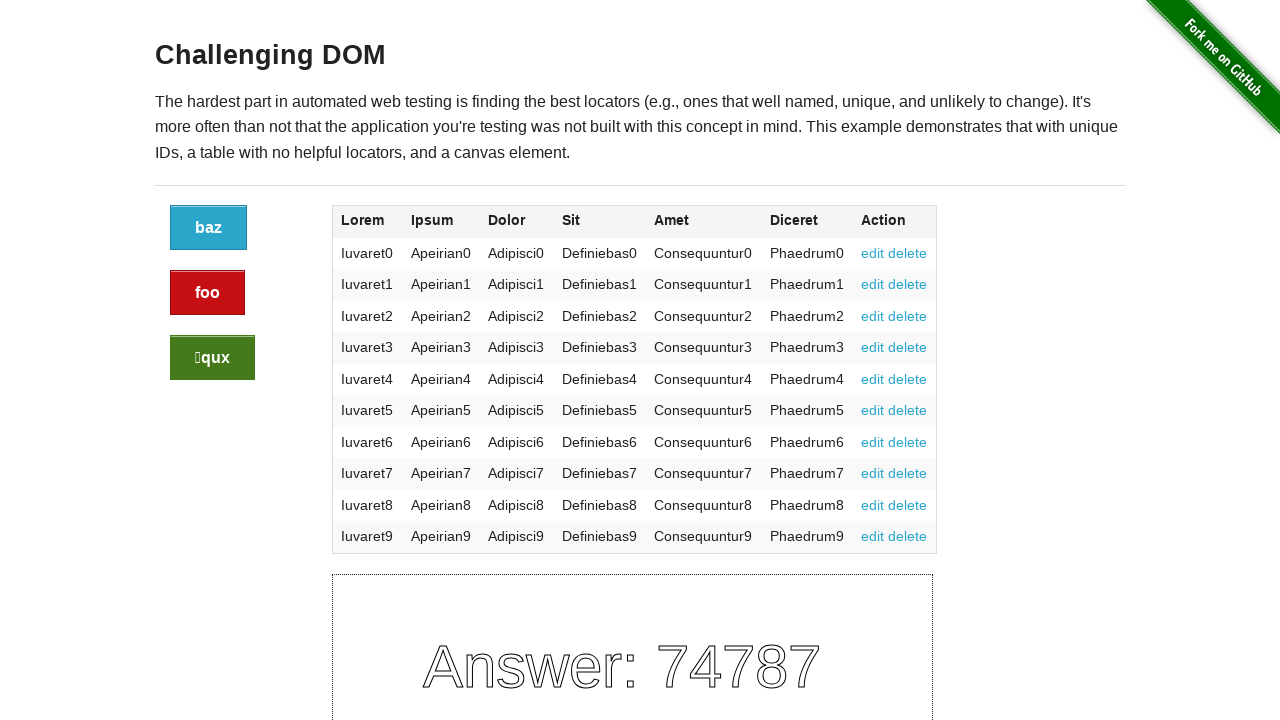